Tests JavaScript alert handling by clicking a button to trigger an alert, accepting it, and verifying the success message

Starting URL: https://practice.cydeo.com/javascript_alerts

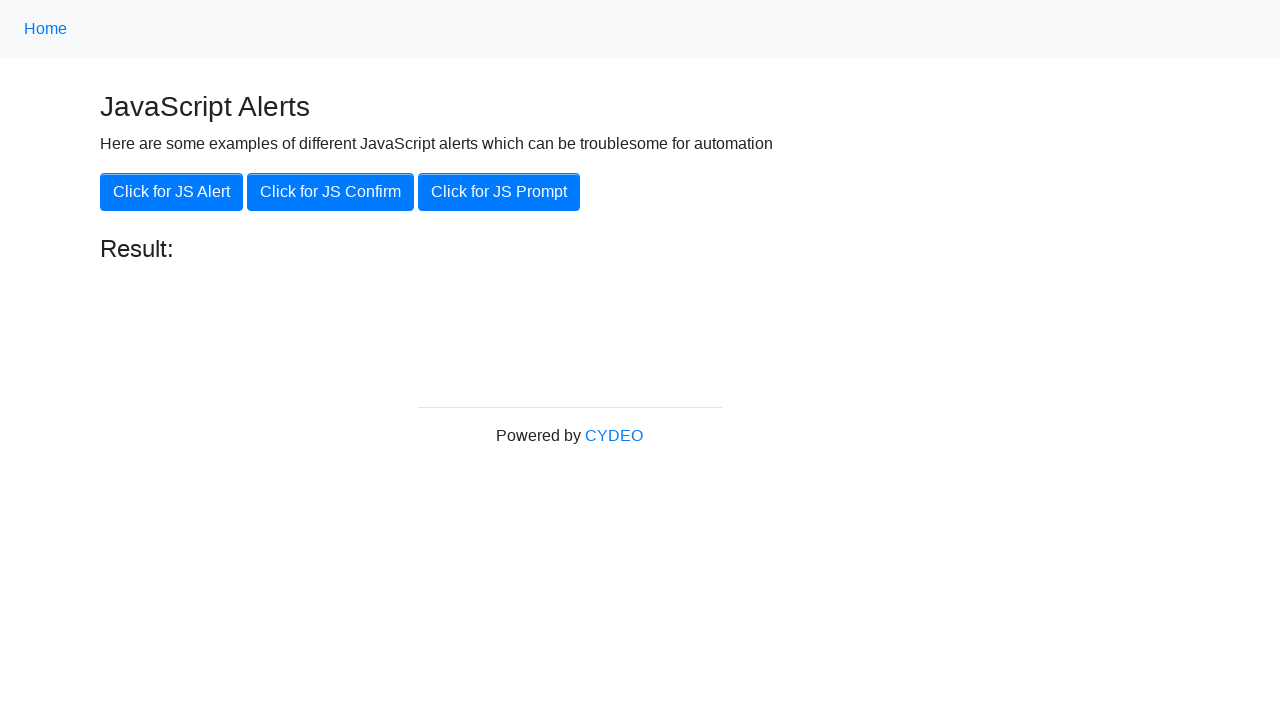

Clicked button to trigger JavaScript alert at (172, 192) on xpath=//button[.='Click for JS Alert']
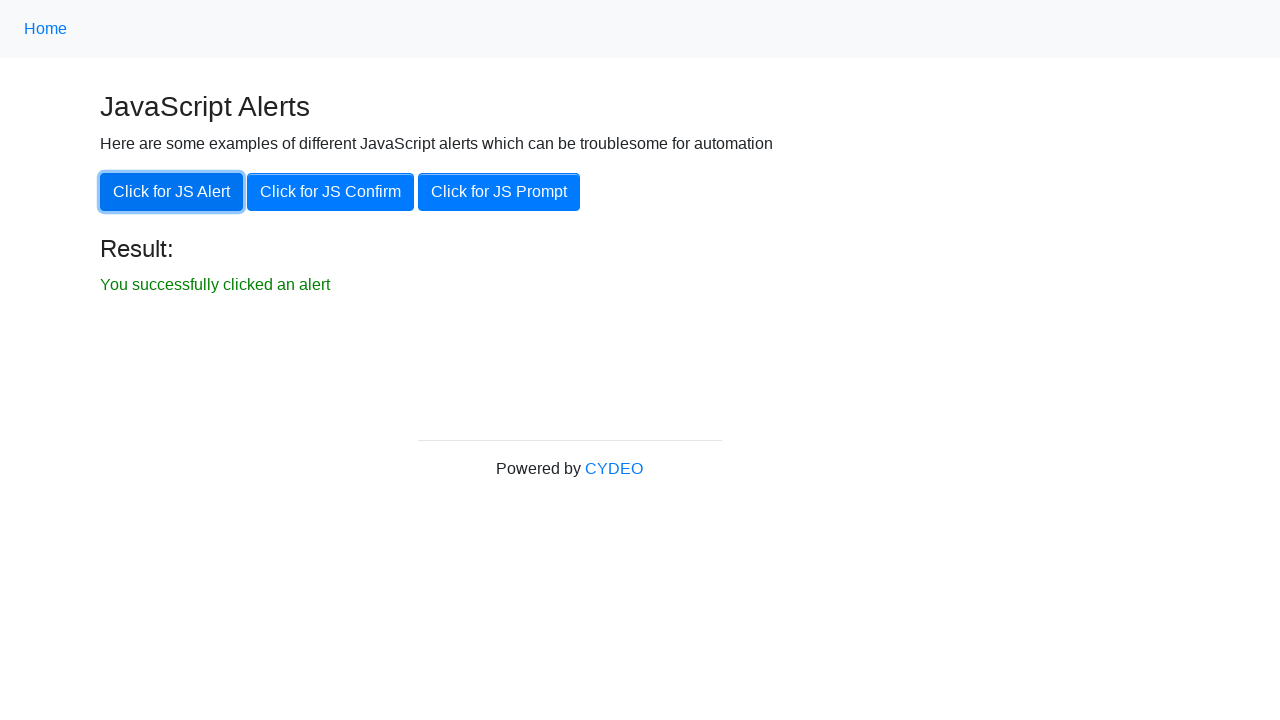

Set up dialog handler to accept alerts
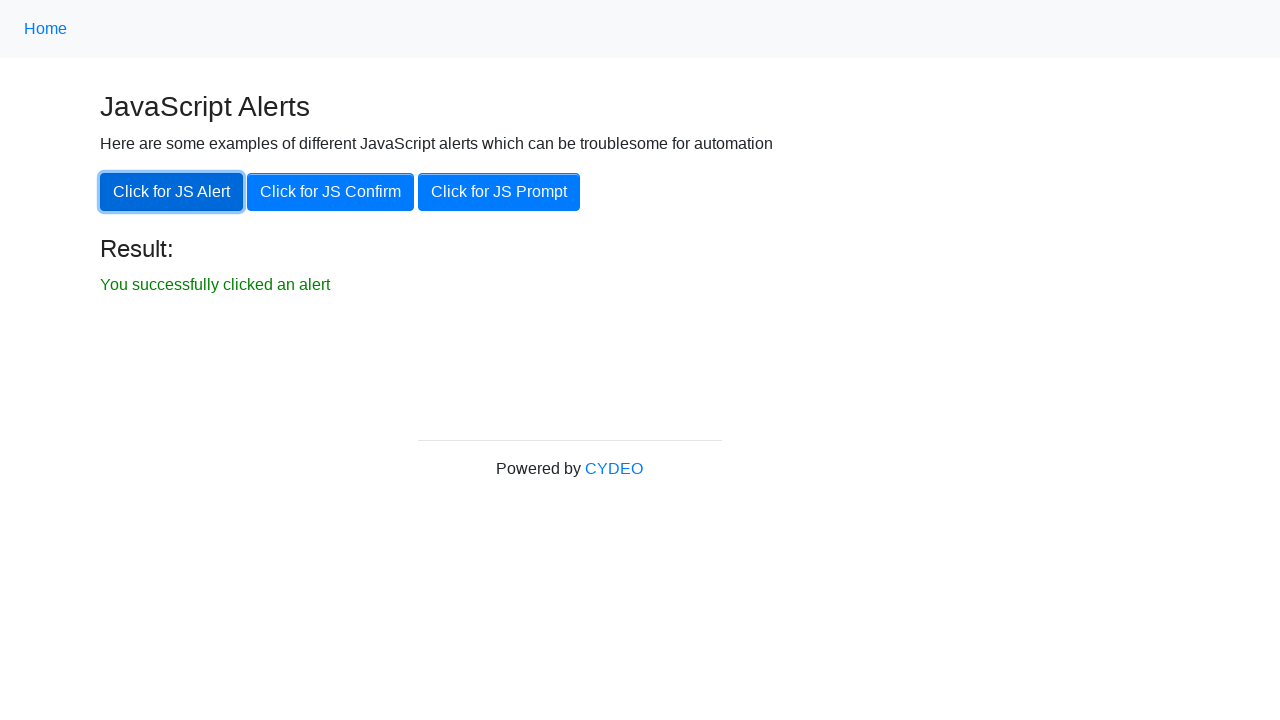

Clicked button again to trigger alert with handler active at (172, 192) on xpath=//button[.='Click for JS Alert']
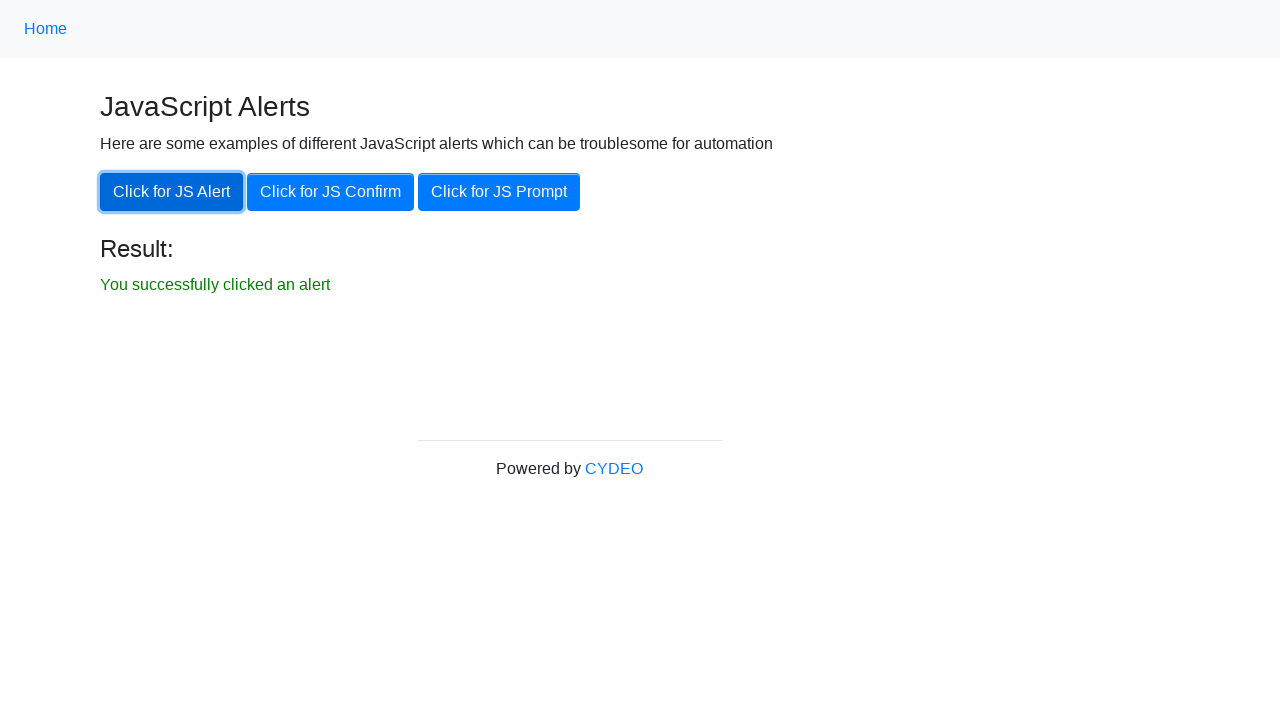

Result element became visible
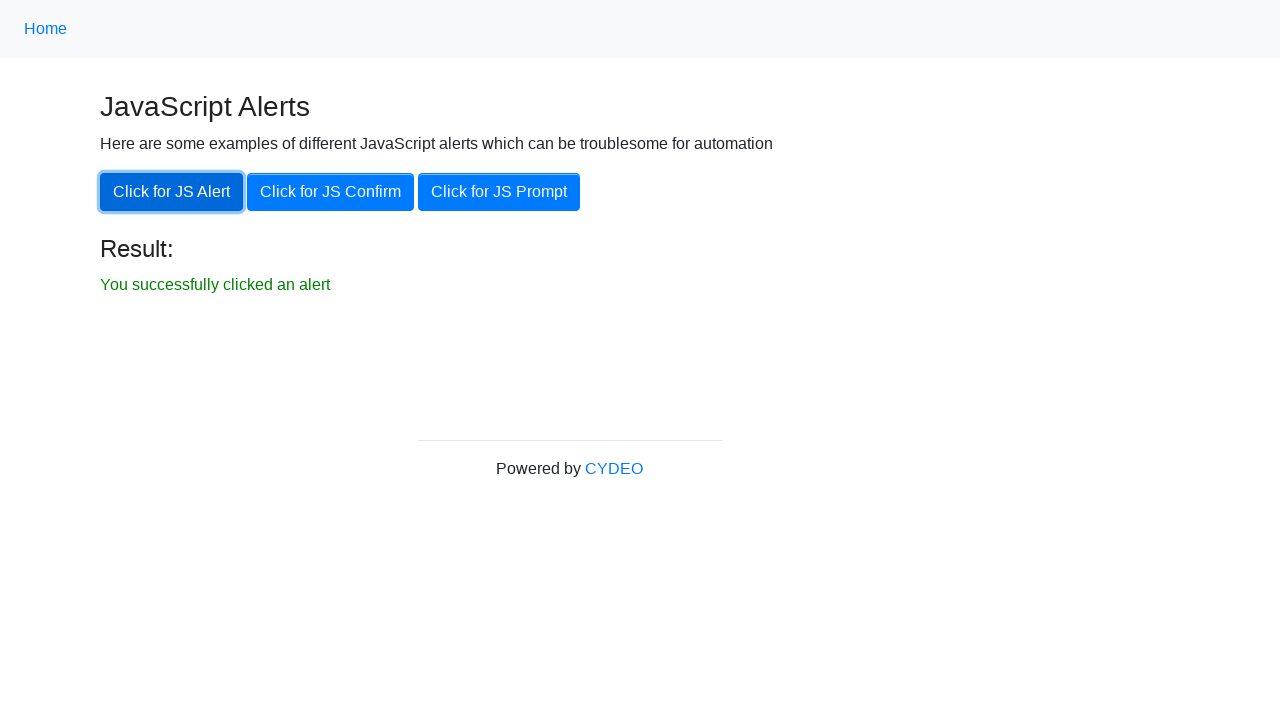

Verified success message: 'You successfully clicked an alert'
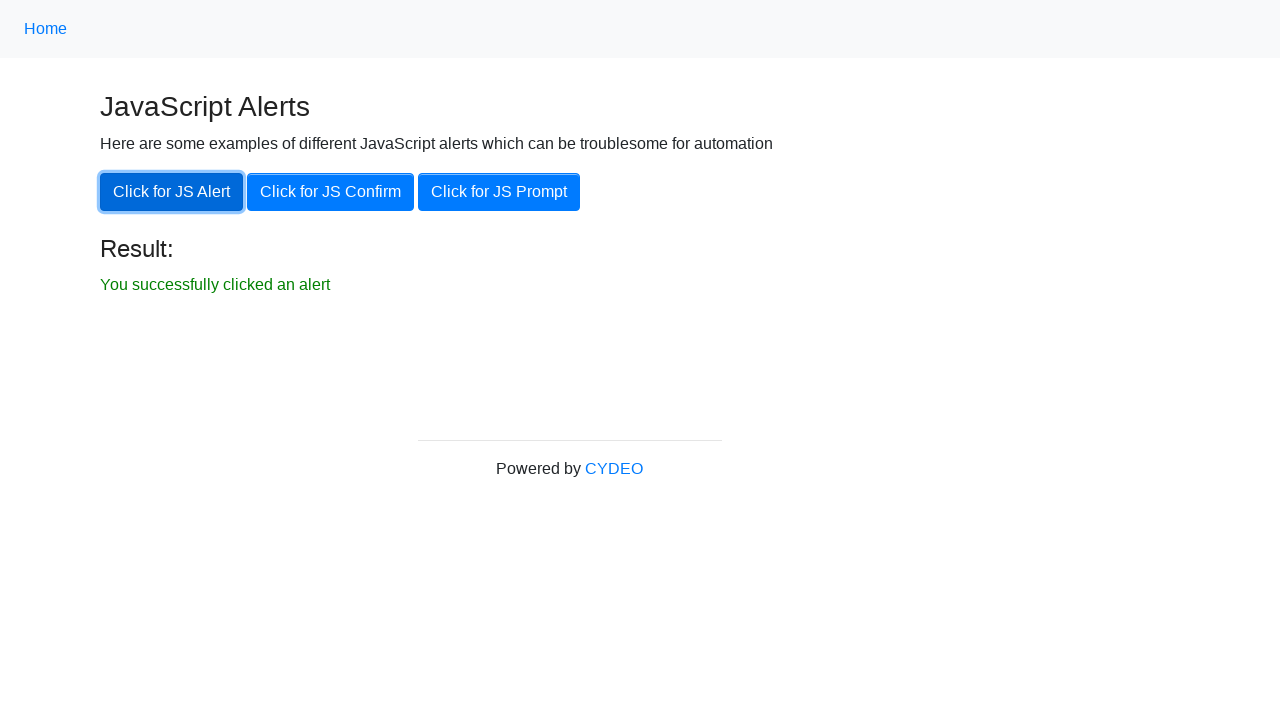

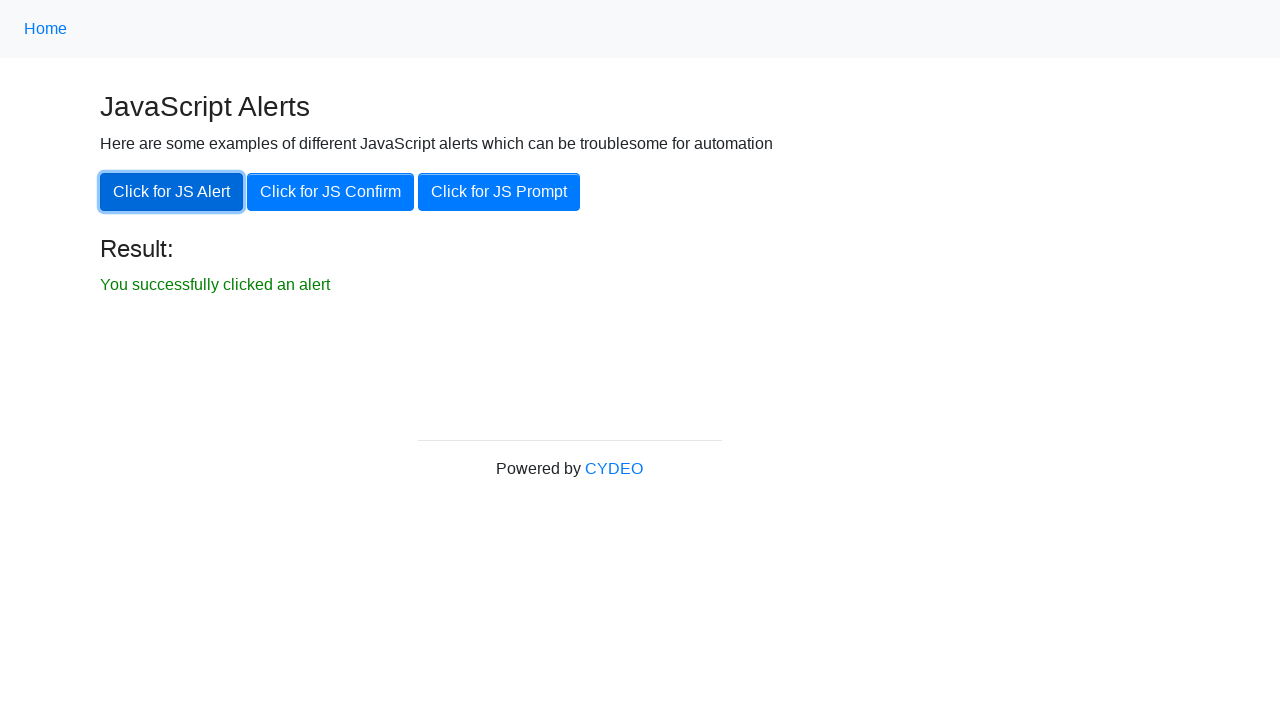